Tests autosuggest functionality by typing partial text and verifying suggestions appear

Starting URL: https://rahulshettyacademy.com/AutomationPractice/

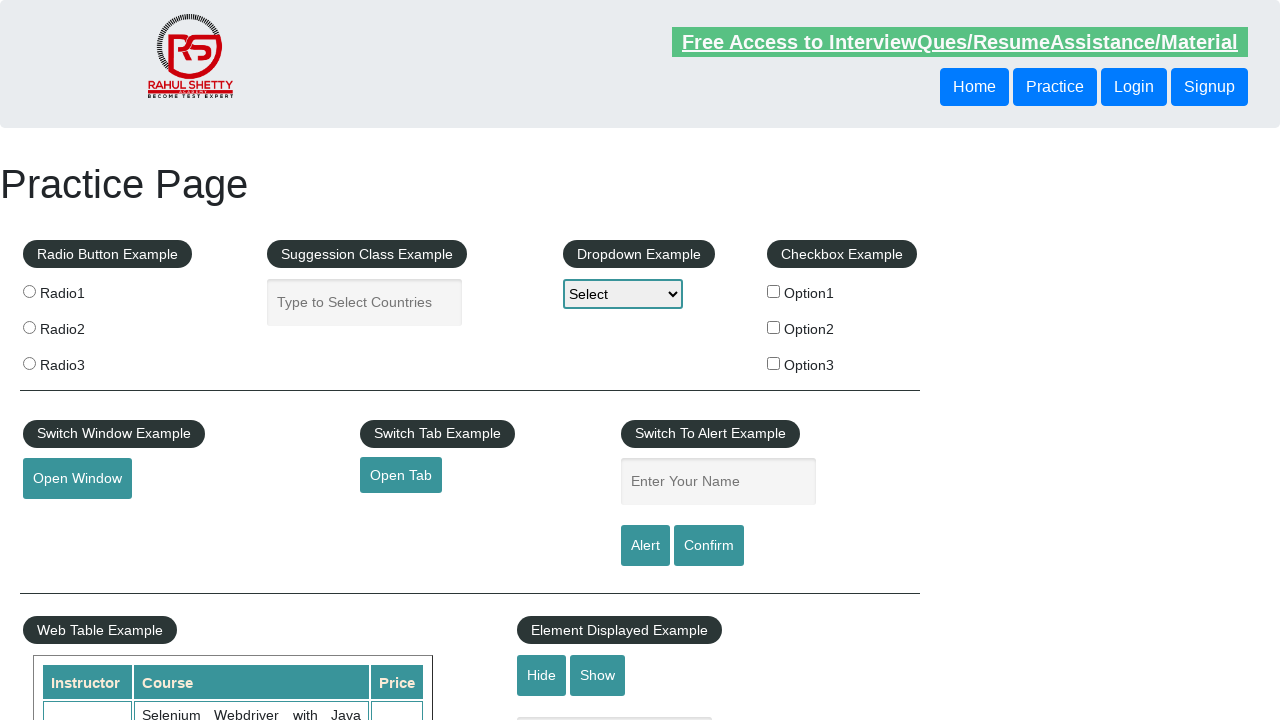

Typed 'fr' into autocomplete field on #autocomplete
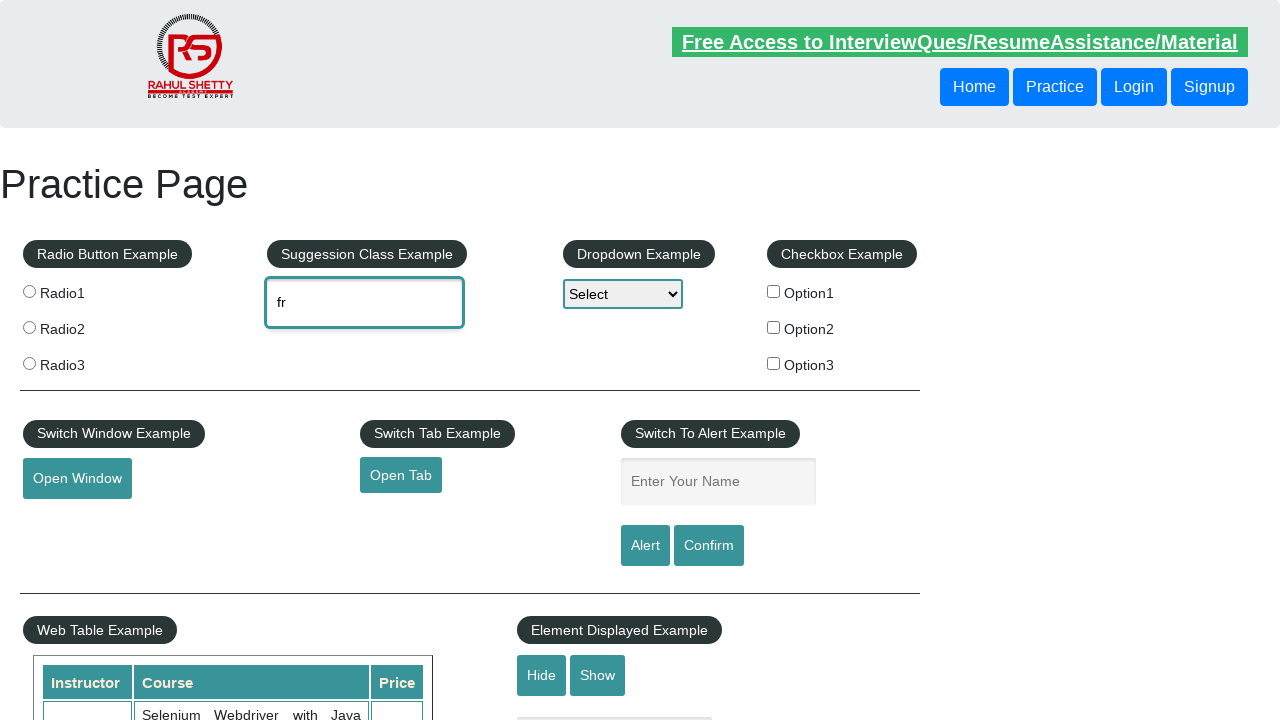

Autosuggest dropdown appeared with suggestions
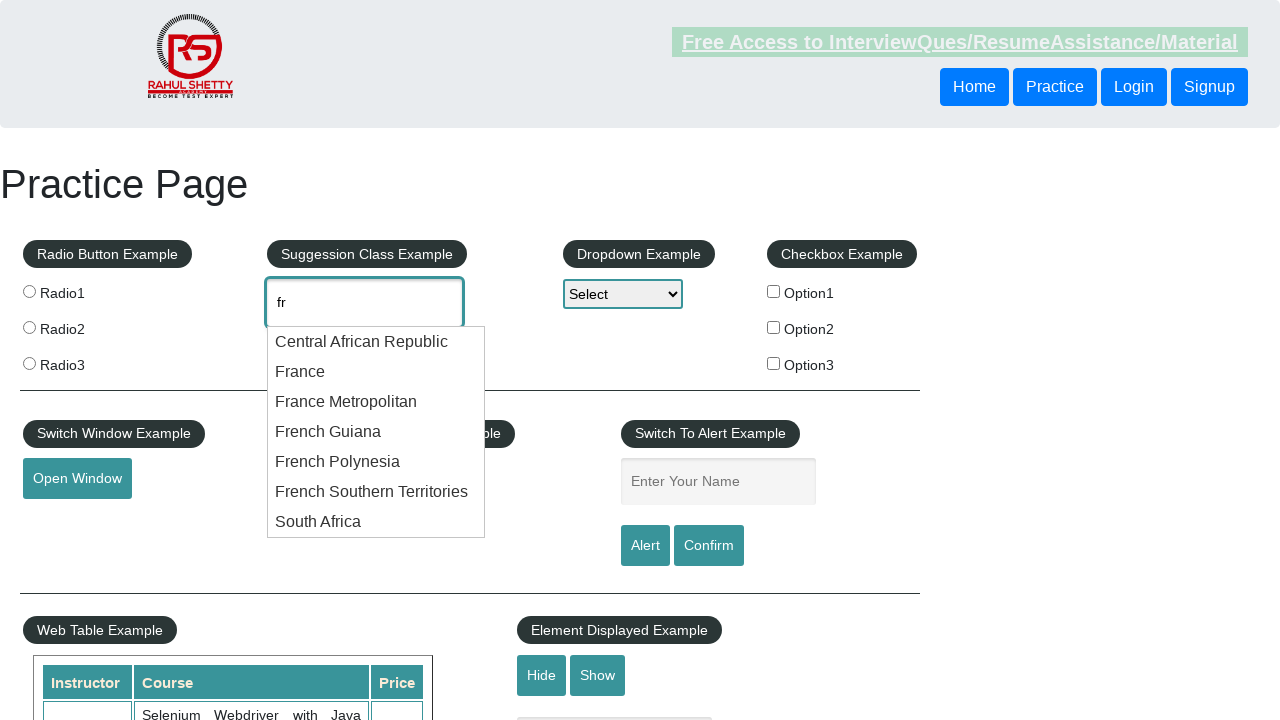

Retrieved list of autosuggest options
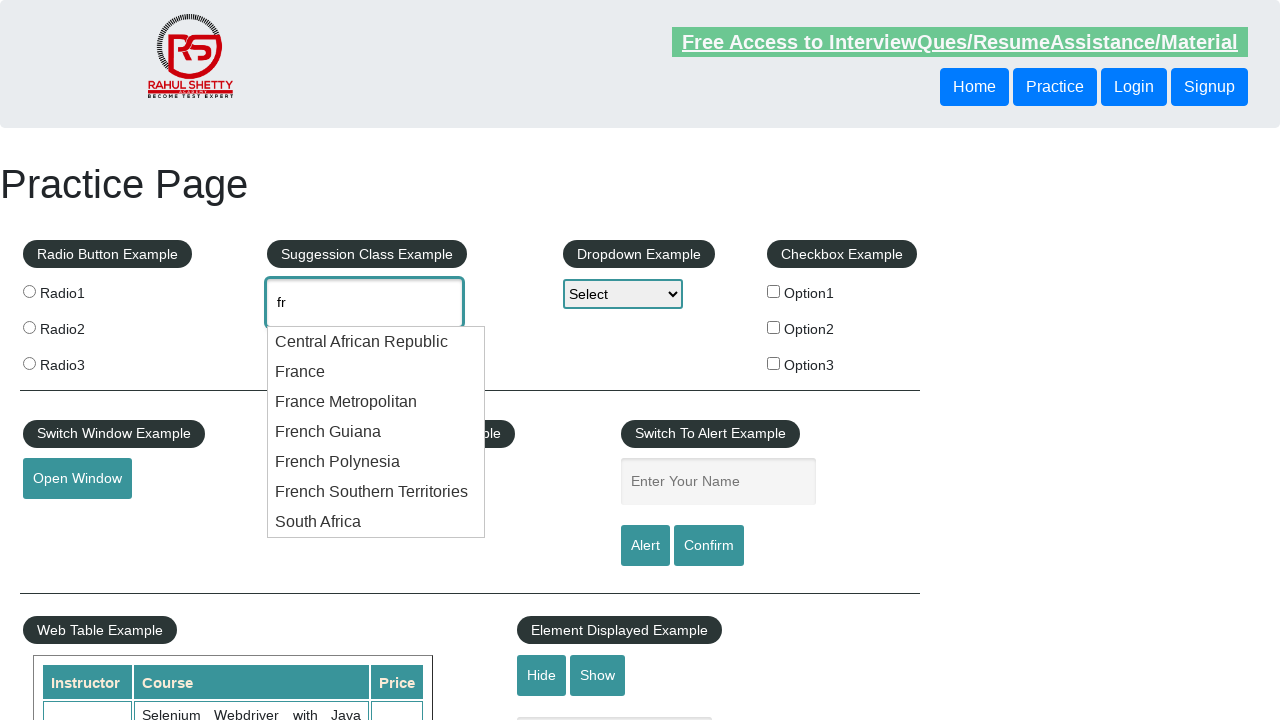

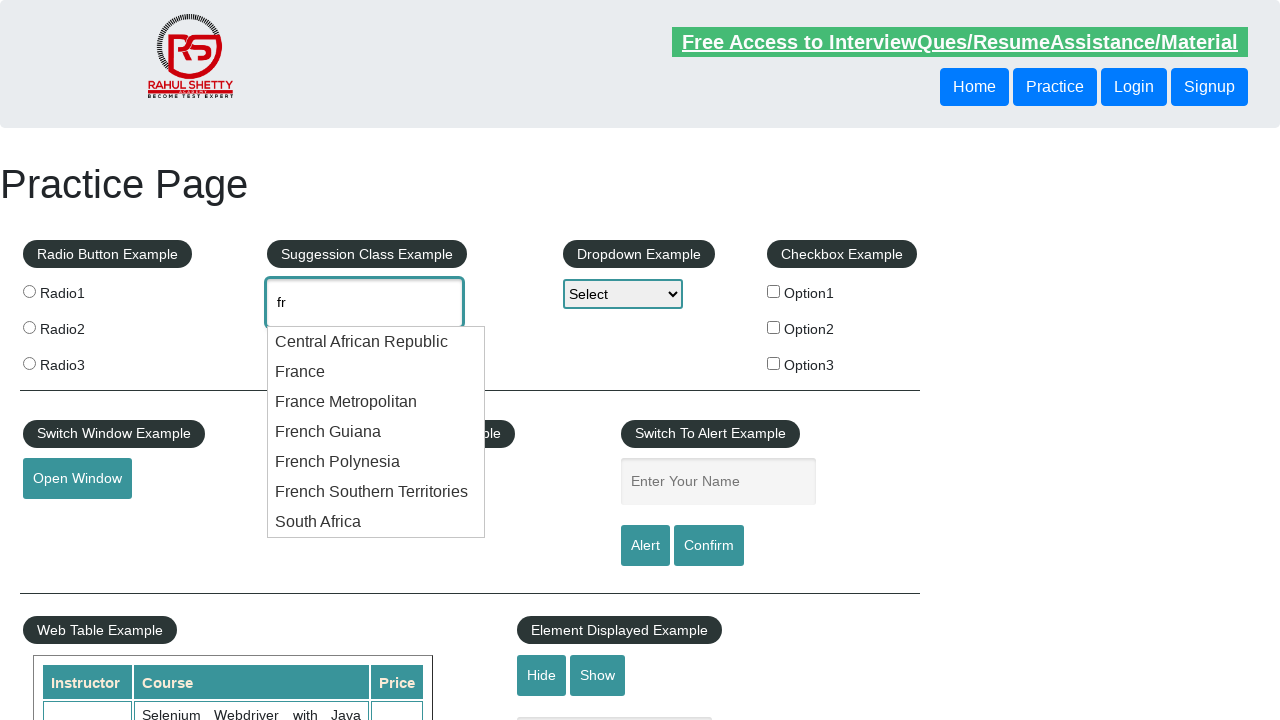